Hovers over the About picoCTF button to test hover interaction

Starting URL: https://picoctf.org

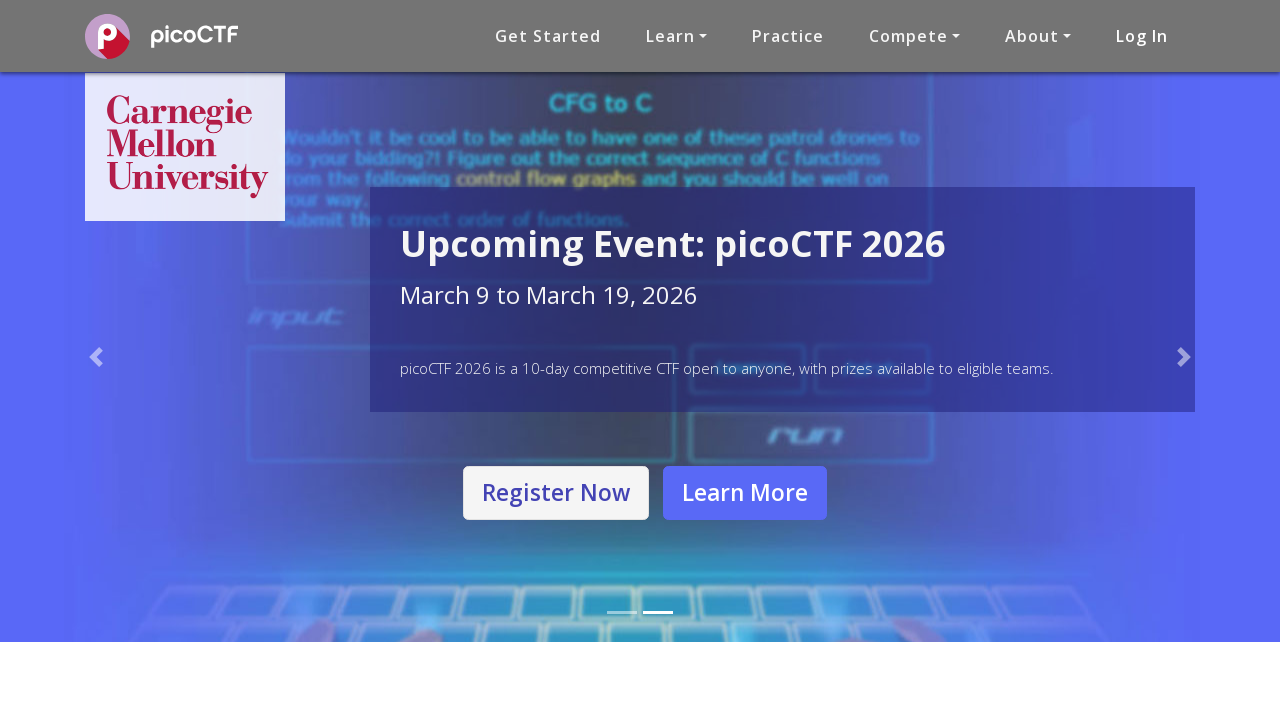

Waited for About picoCTF button to be visible
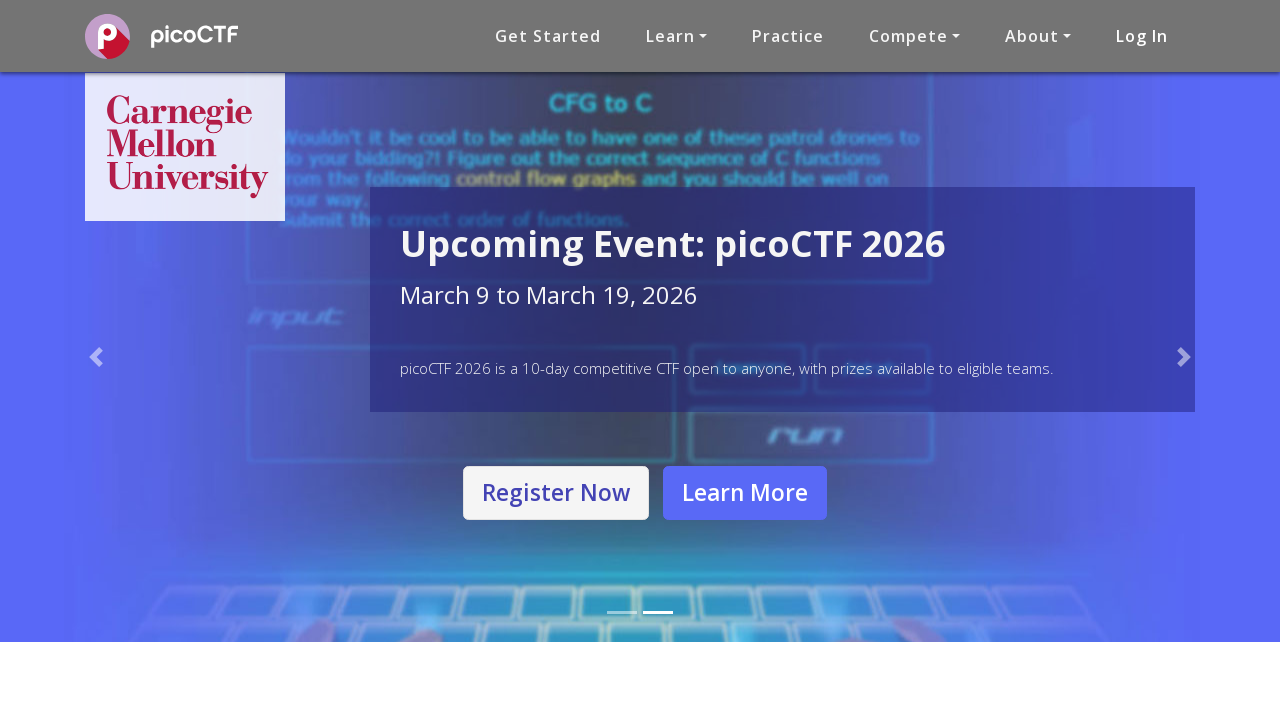

Hovered over the About picoCTF button
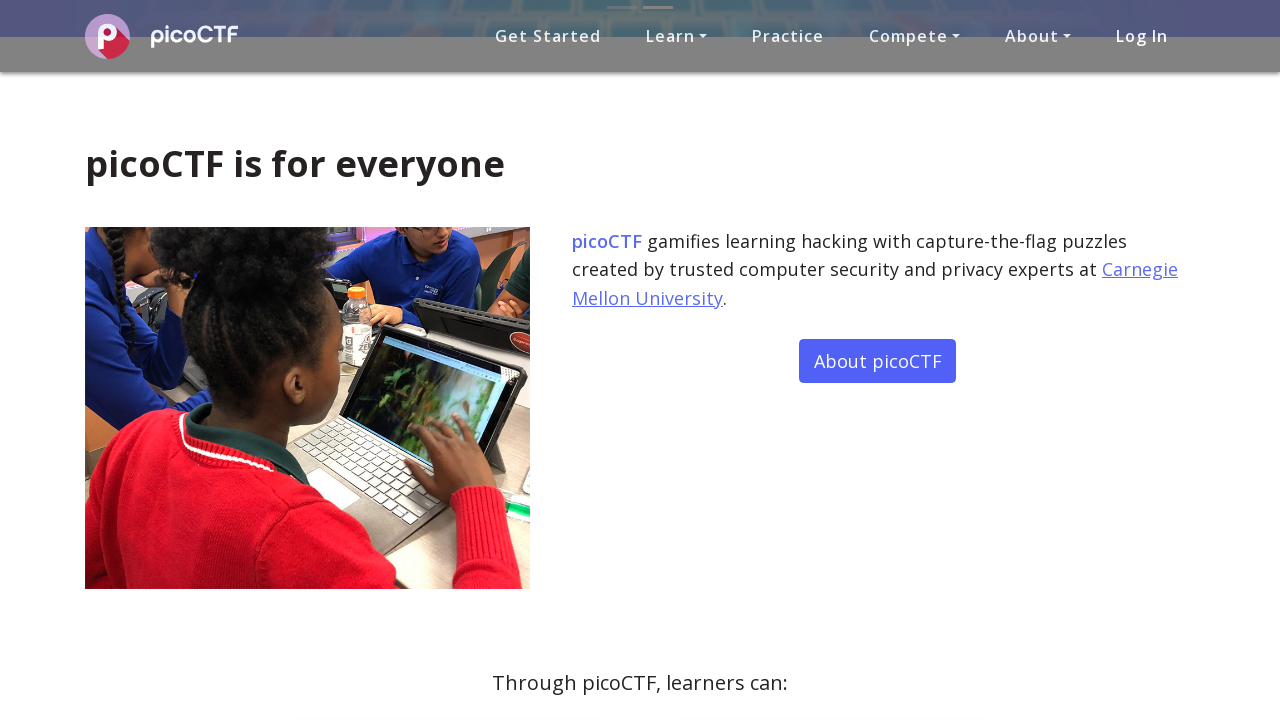

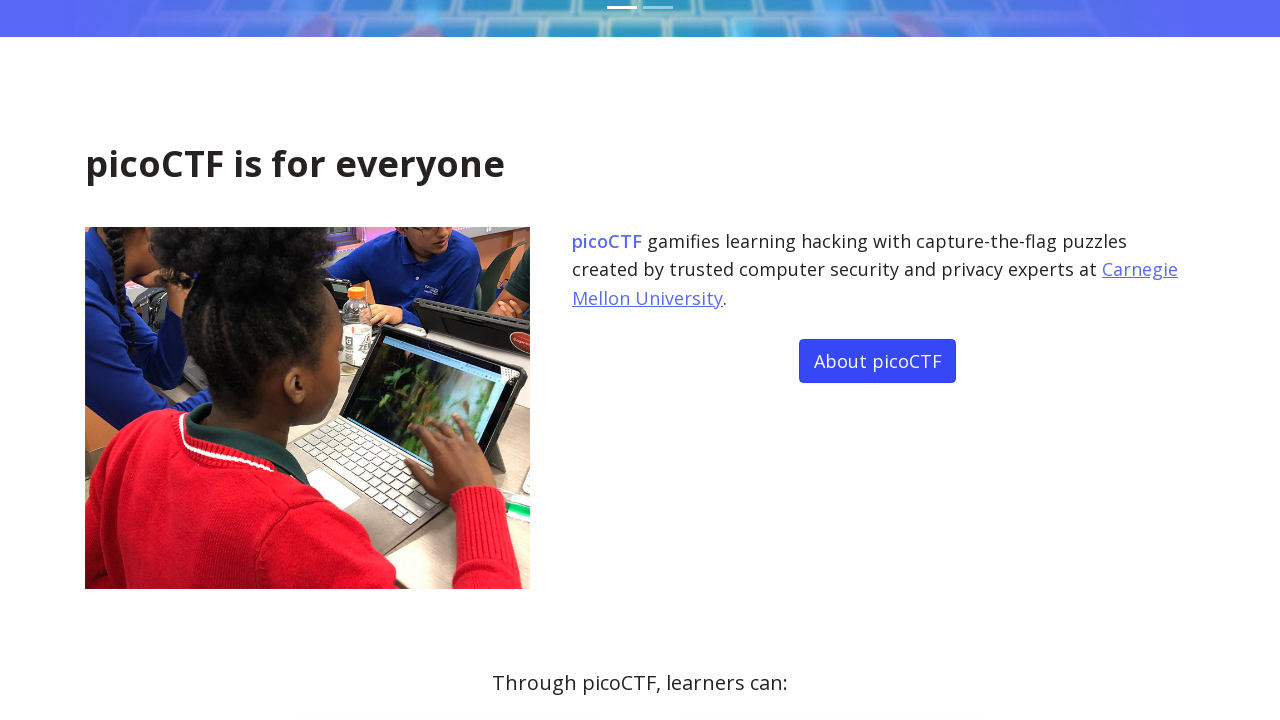